Tests iframe handling by switching to an iframe, clicking a button inside it, then switching back to the main content and clicking a link.

Starting URL: https://www.w3schools.com/js/tryit.asp?filename=tryjs_myfirst

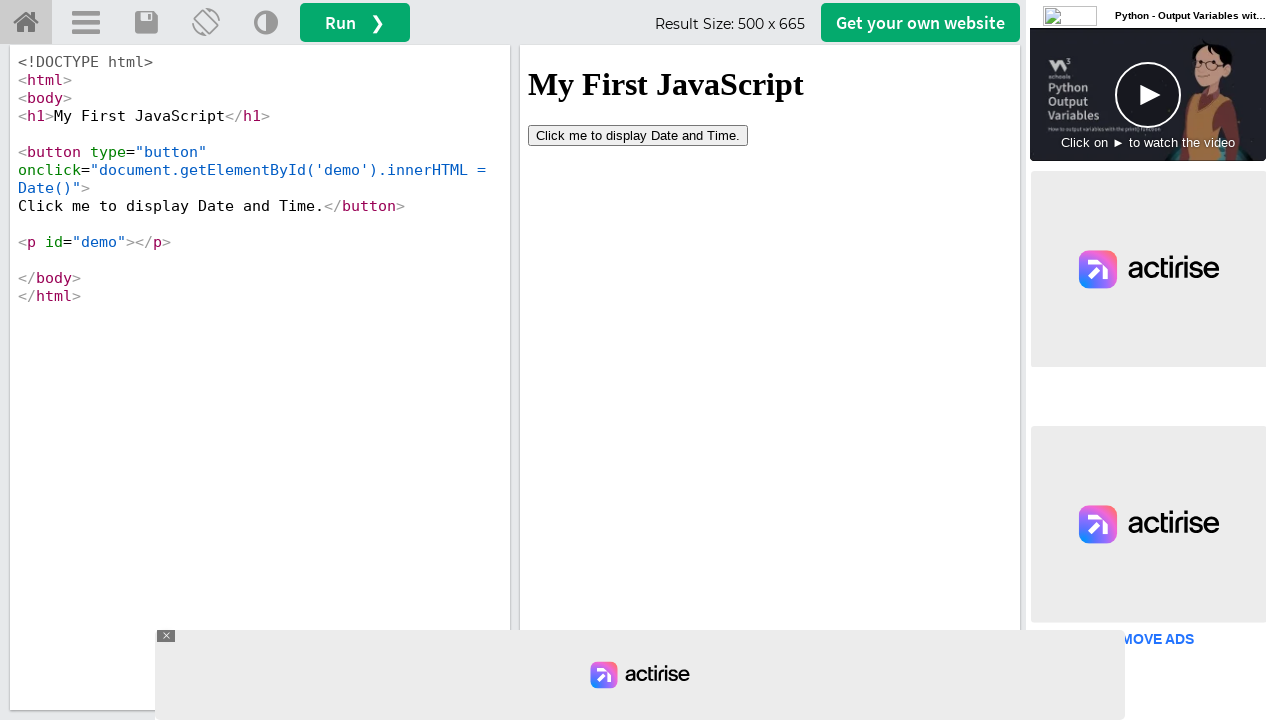

Located iframe with id 'iframeResult'
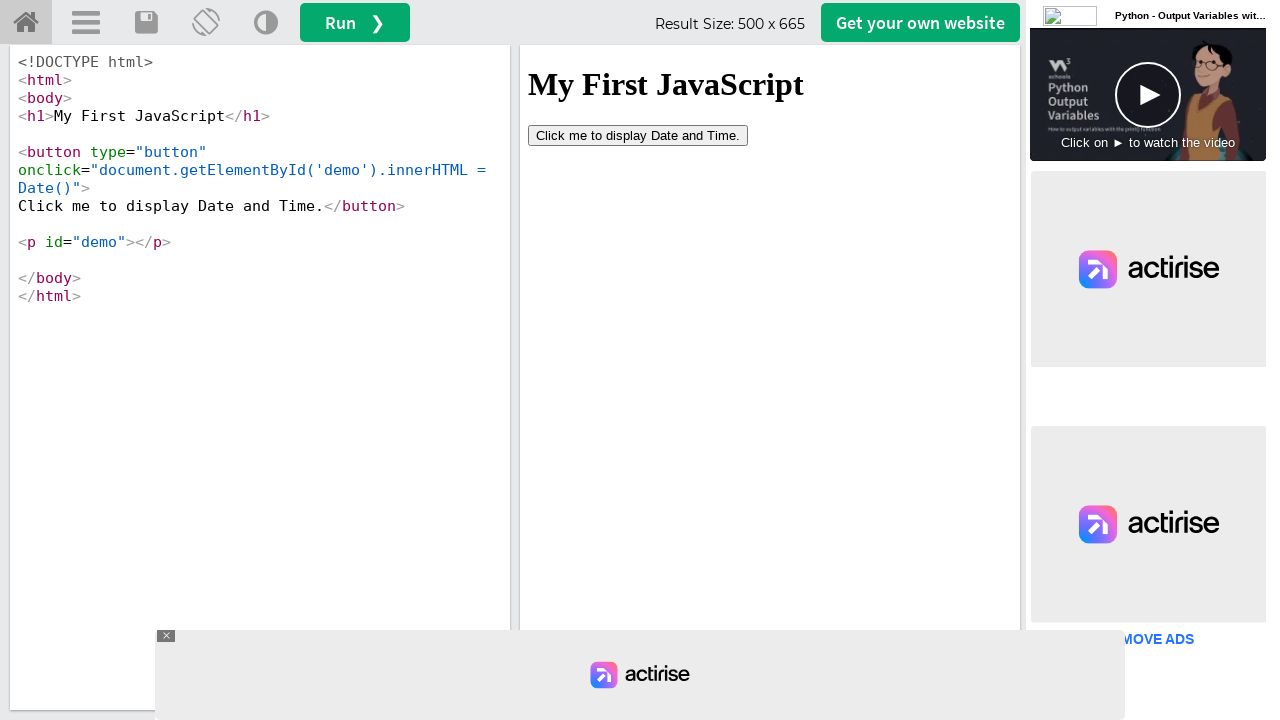

Clicked button inside iframe at (638, 135) on #iframeResult >> internal:control=enter-frame >> button[type='button']
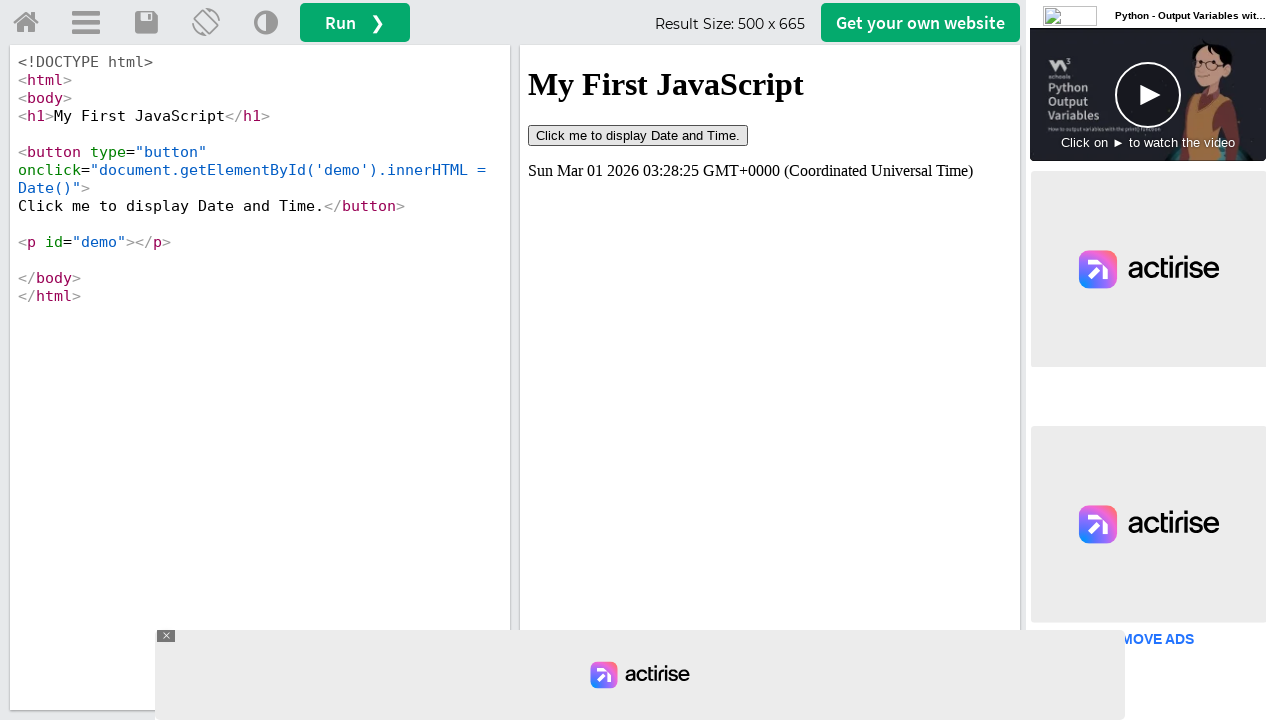

Waited 2 seconds for iframe action to complete
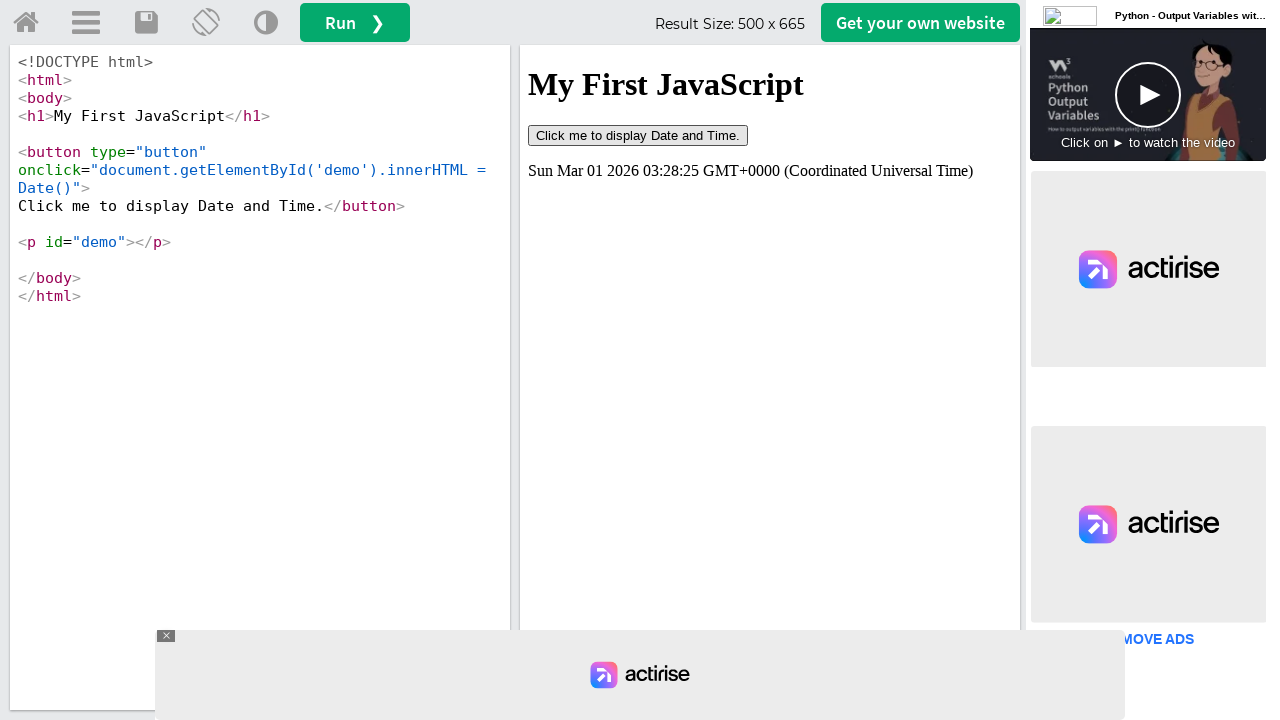

Clicked first link with id attribute in main content at (26, 23) on a[id] >> nth=0
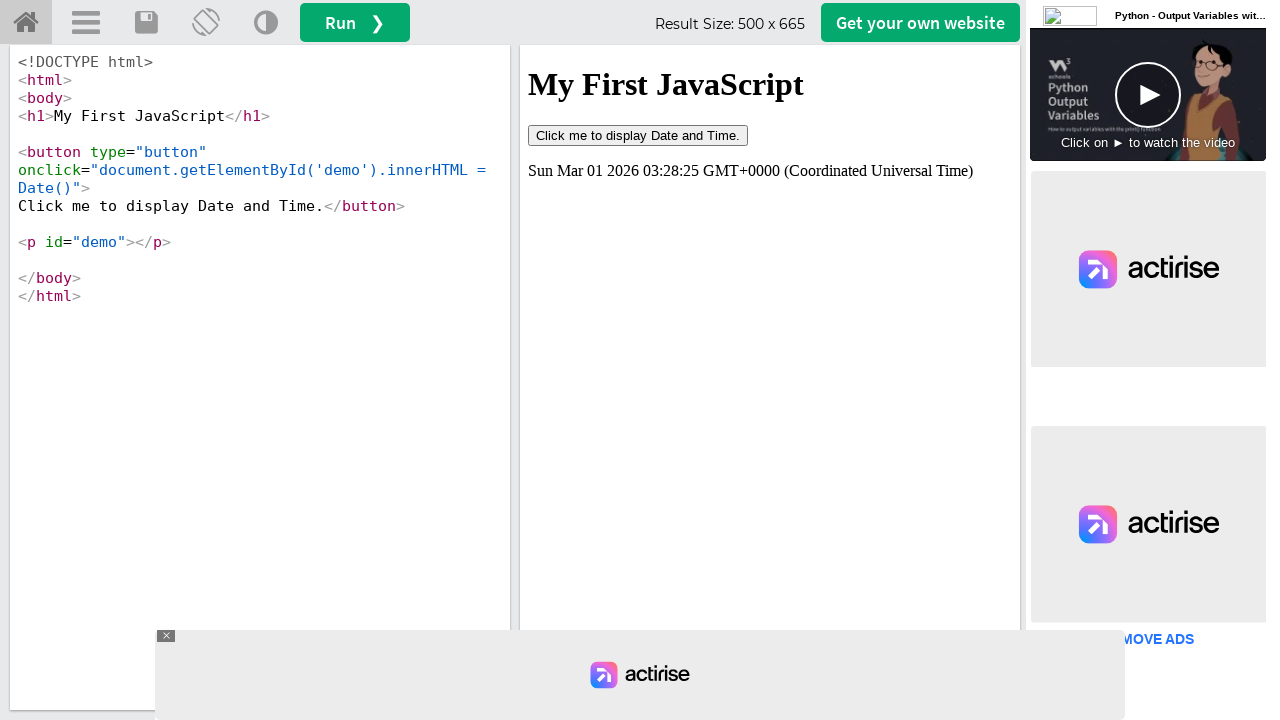

Waited 2 seconds for navigation to complete
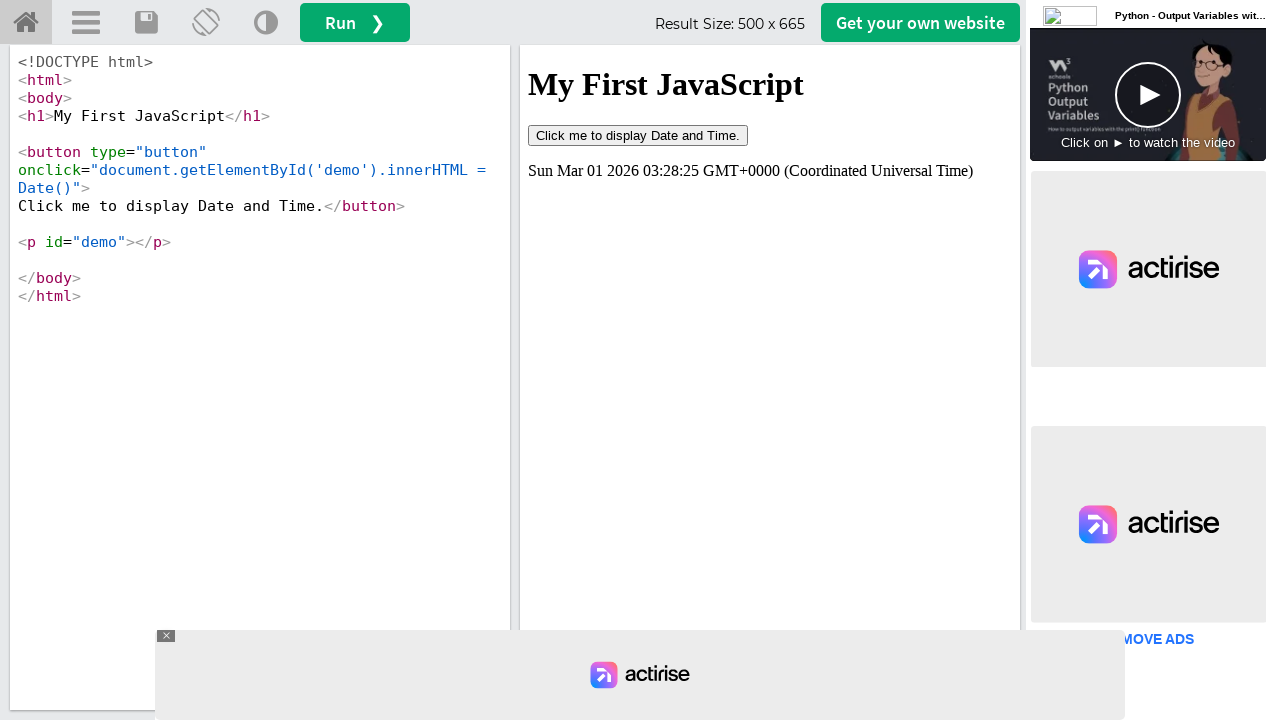

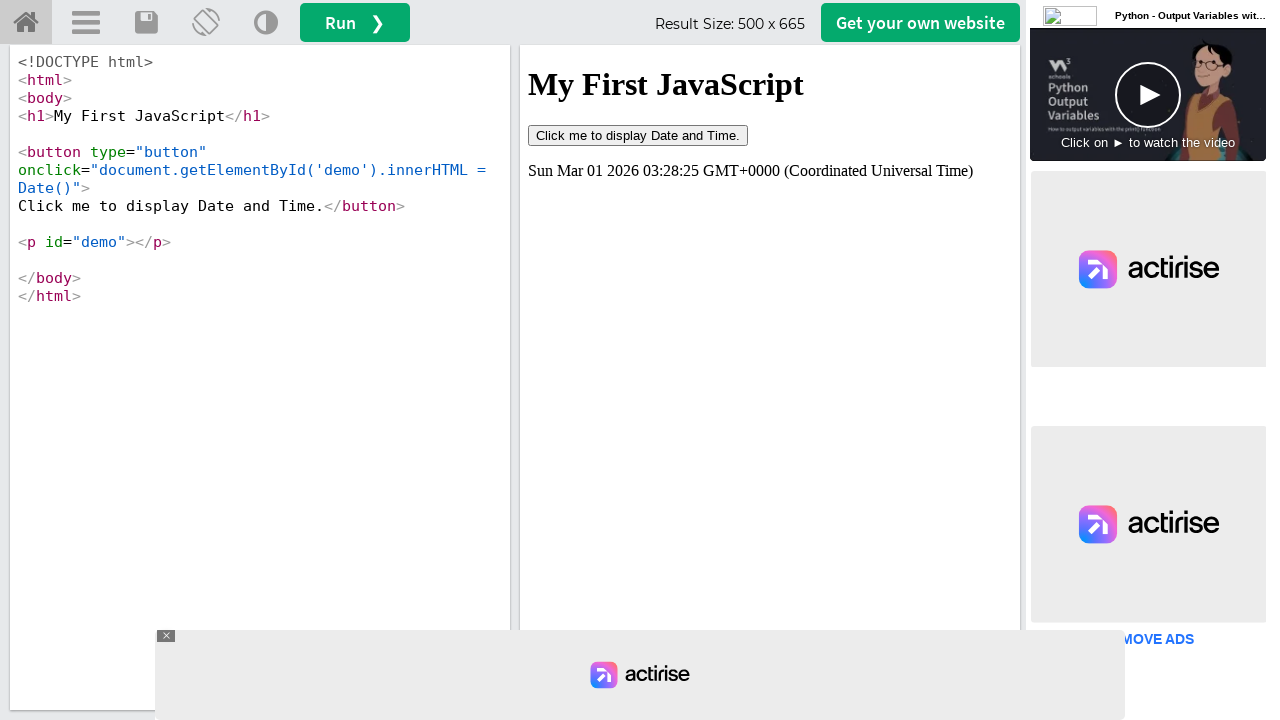